Navigates to a GitHub file page and clicks the download raw button to download the README.rst file

Starting URL: https://github.com/pytest-dev/pytest/blob/main/README.rst

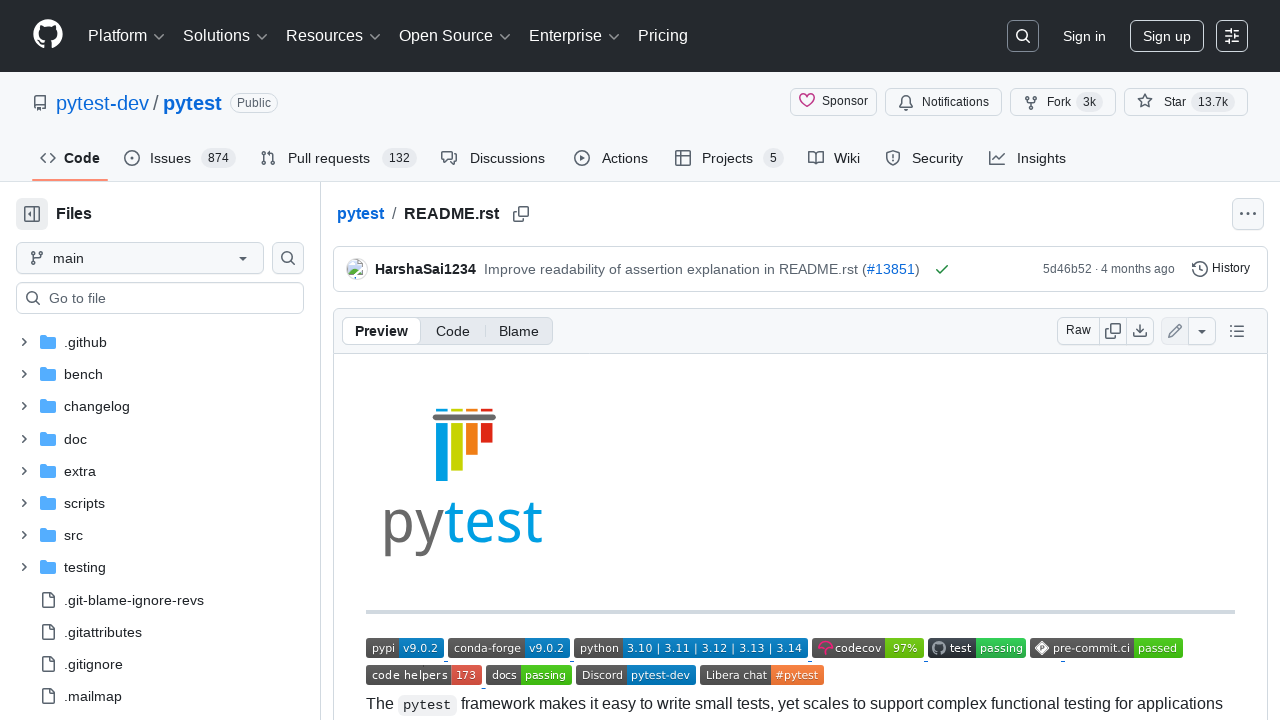

Navigated to GitHub pytest README.rst file page
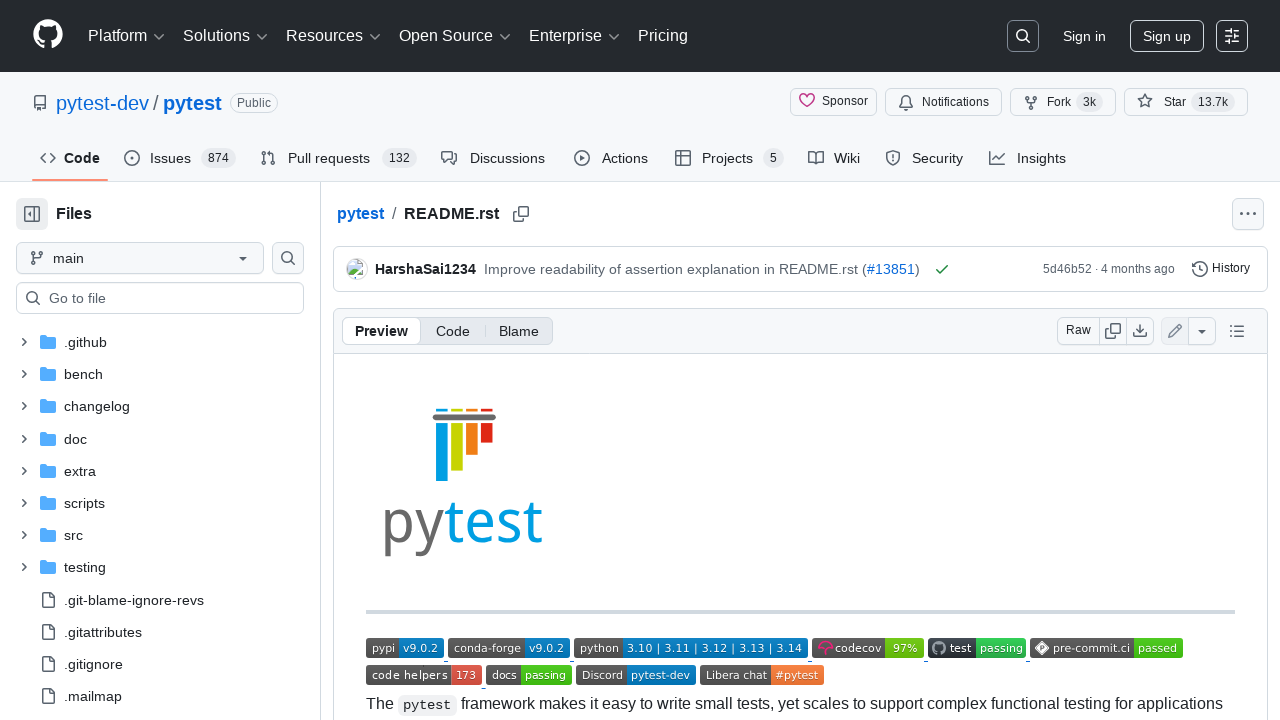

Clicked the download raw button to download README.rst file at (1140, 331) on [data-testid="download-raw-button"]
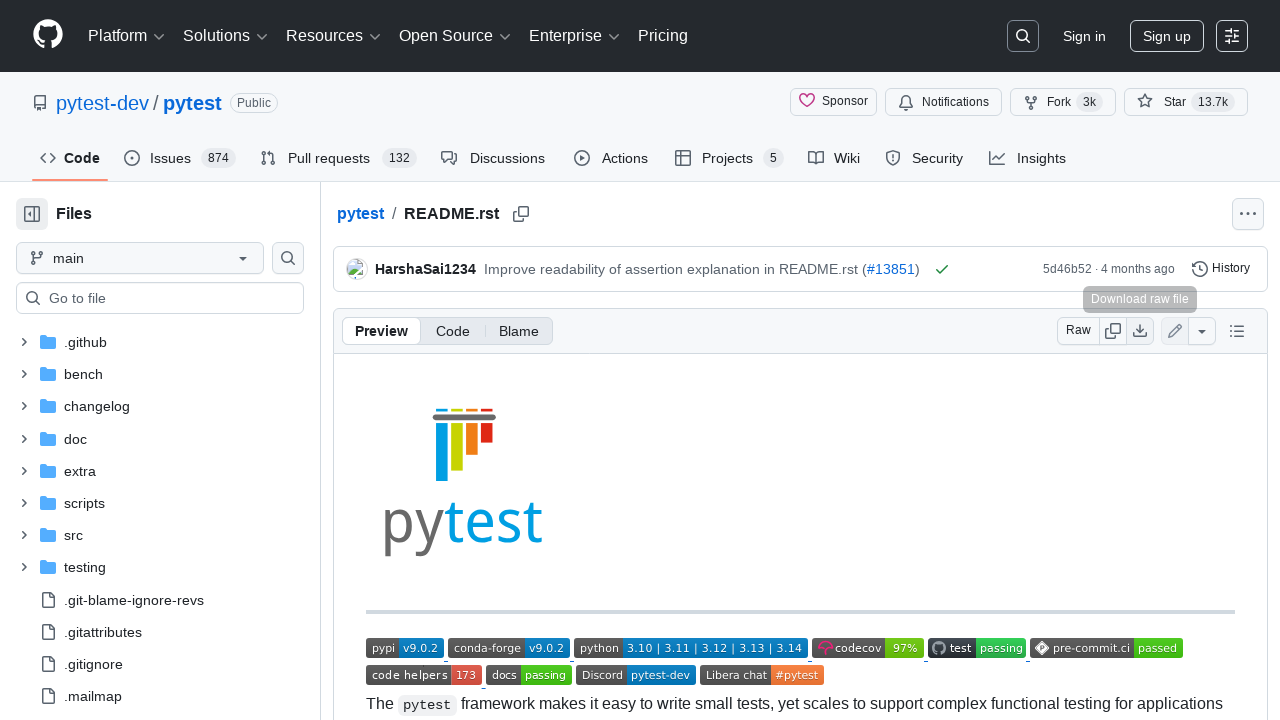

Waited for download to complete
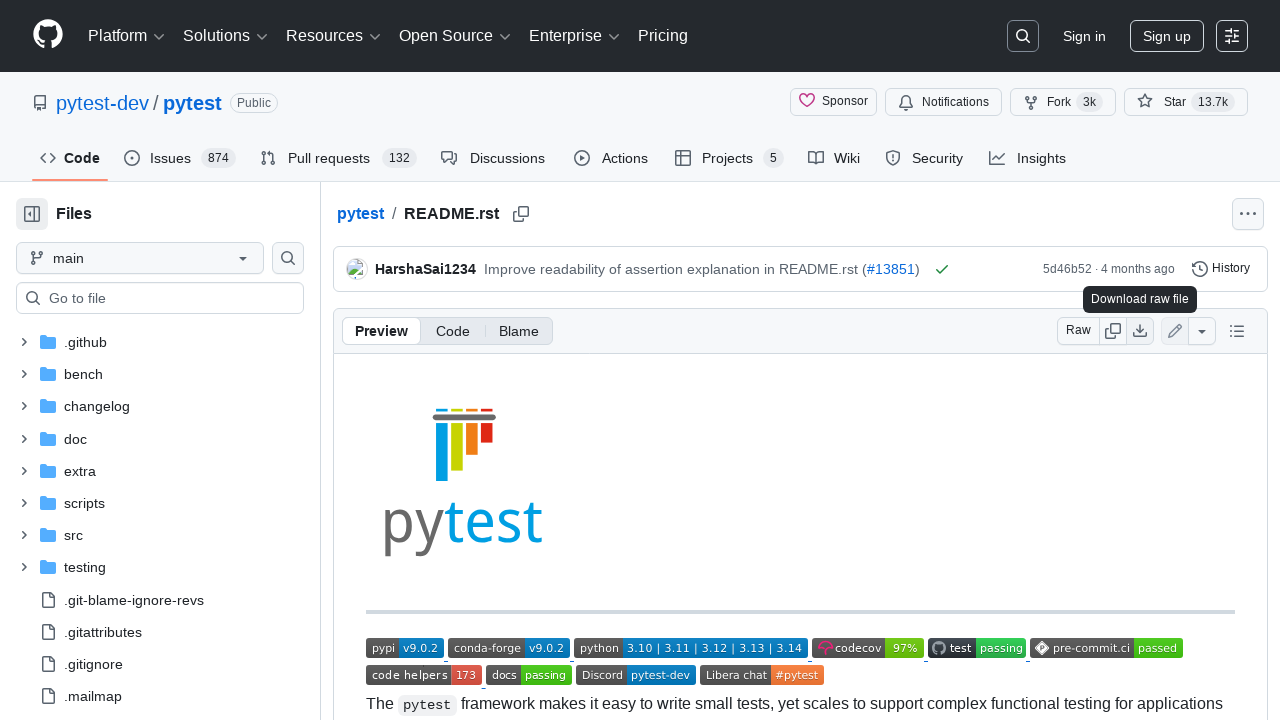

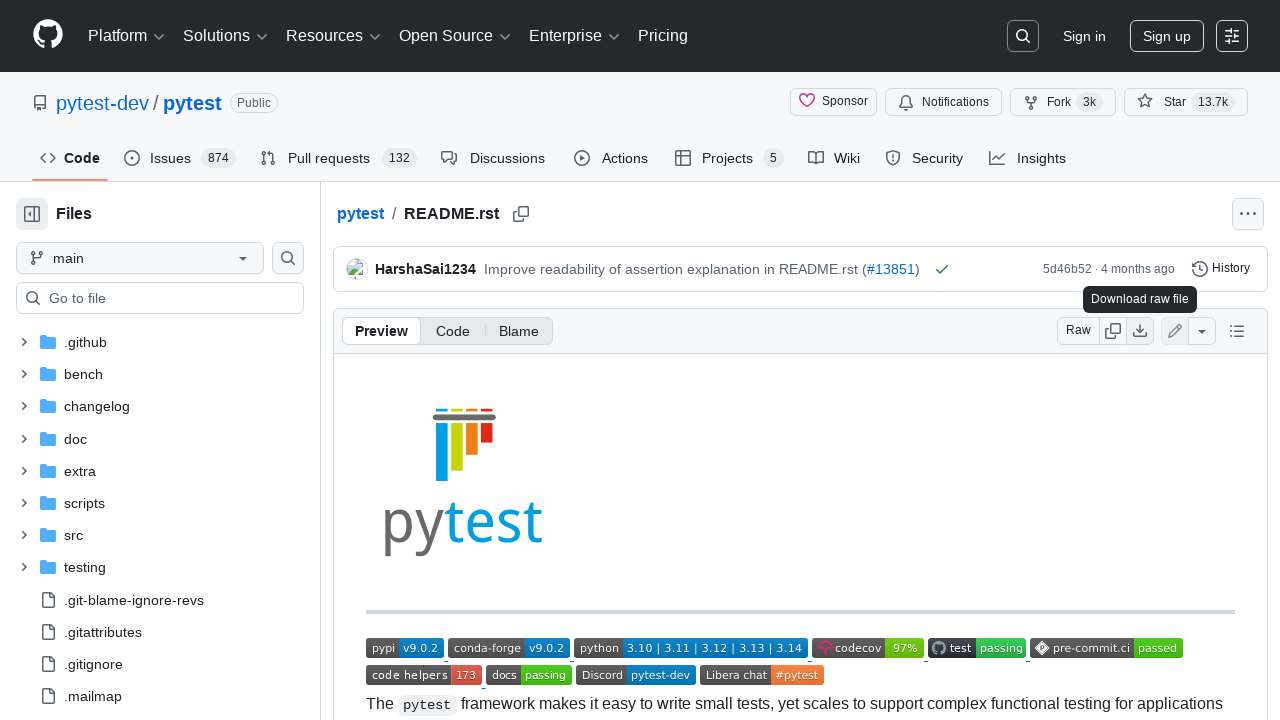